Tests alert handling functionality by clicking a button that triggers an alert and accepting it

Starting URL: https://formy-project.herokuapp.com/switch-window

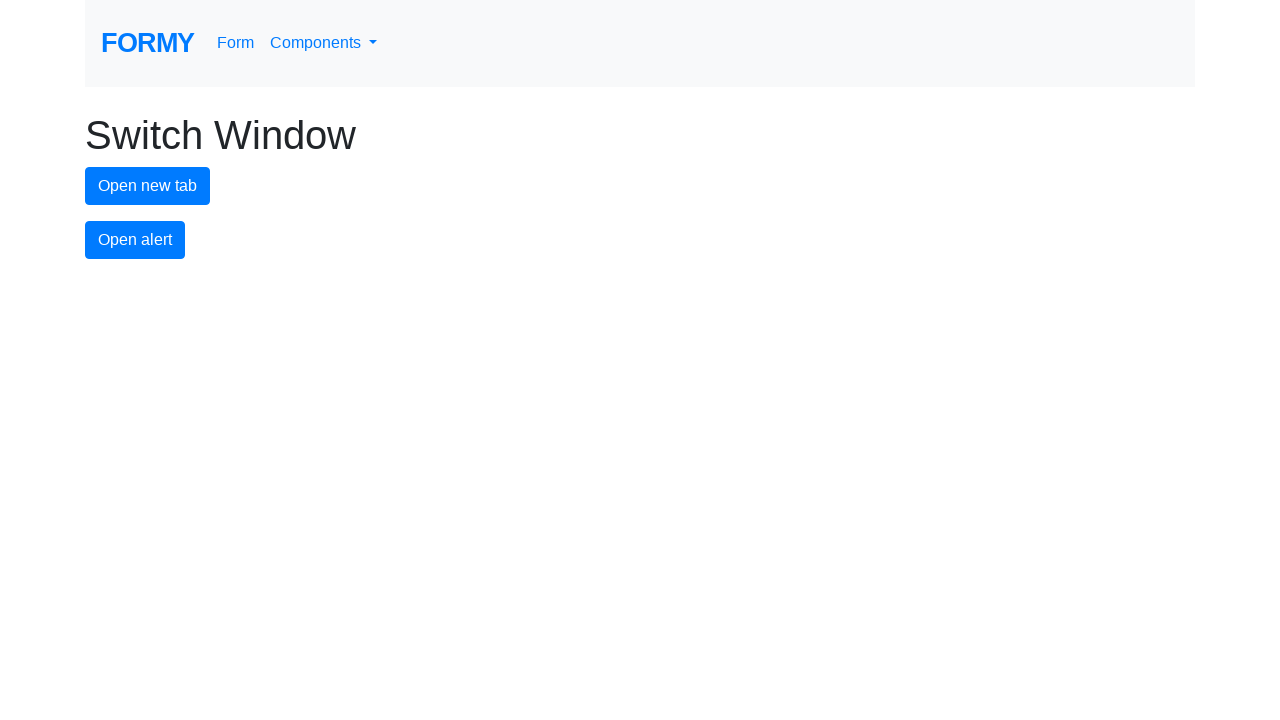

Clicked the alert button at (135, 240) on #alert-button
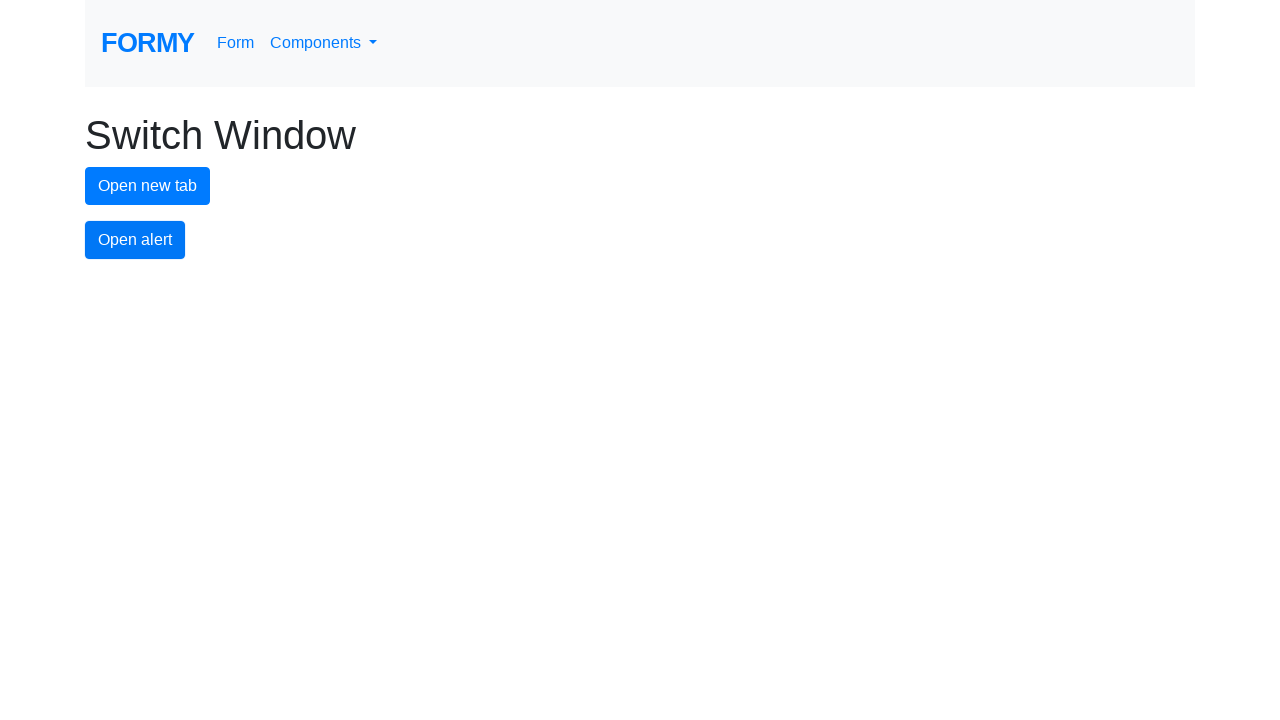

Set up dialog handler to accept alert
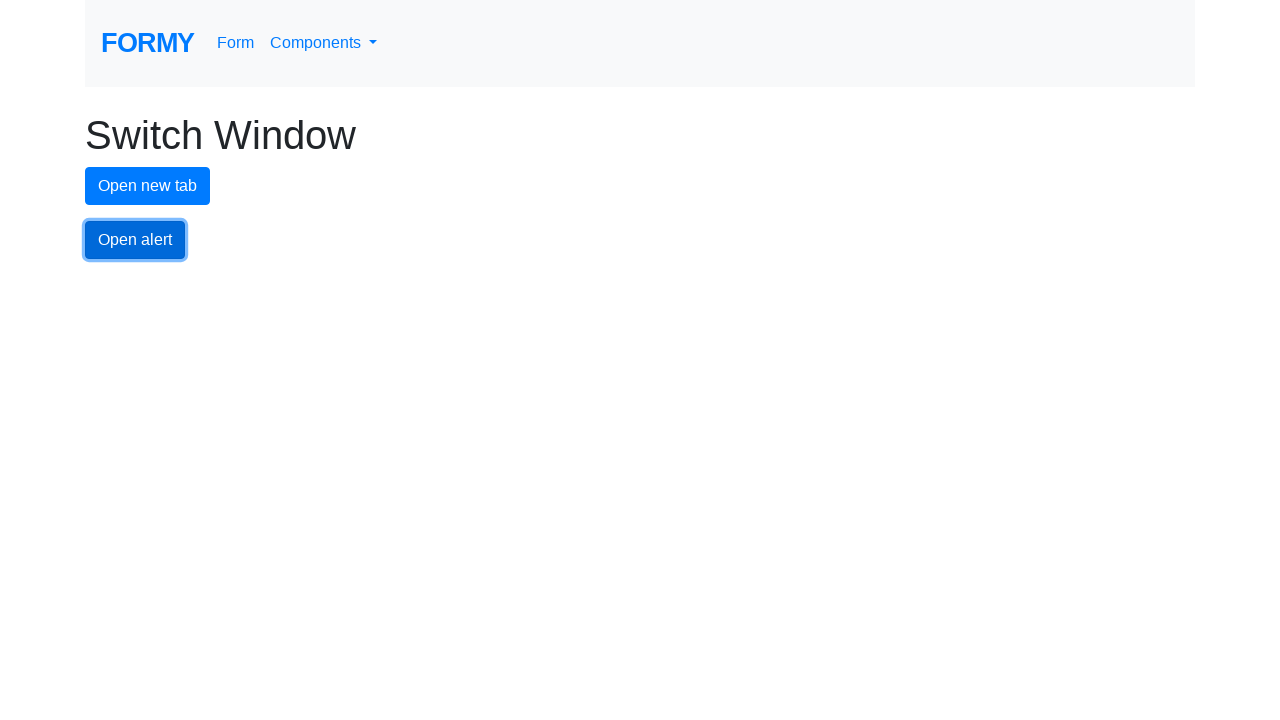

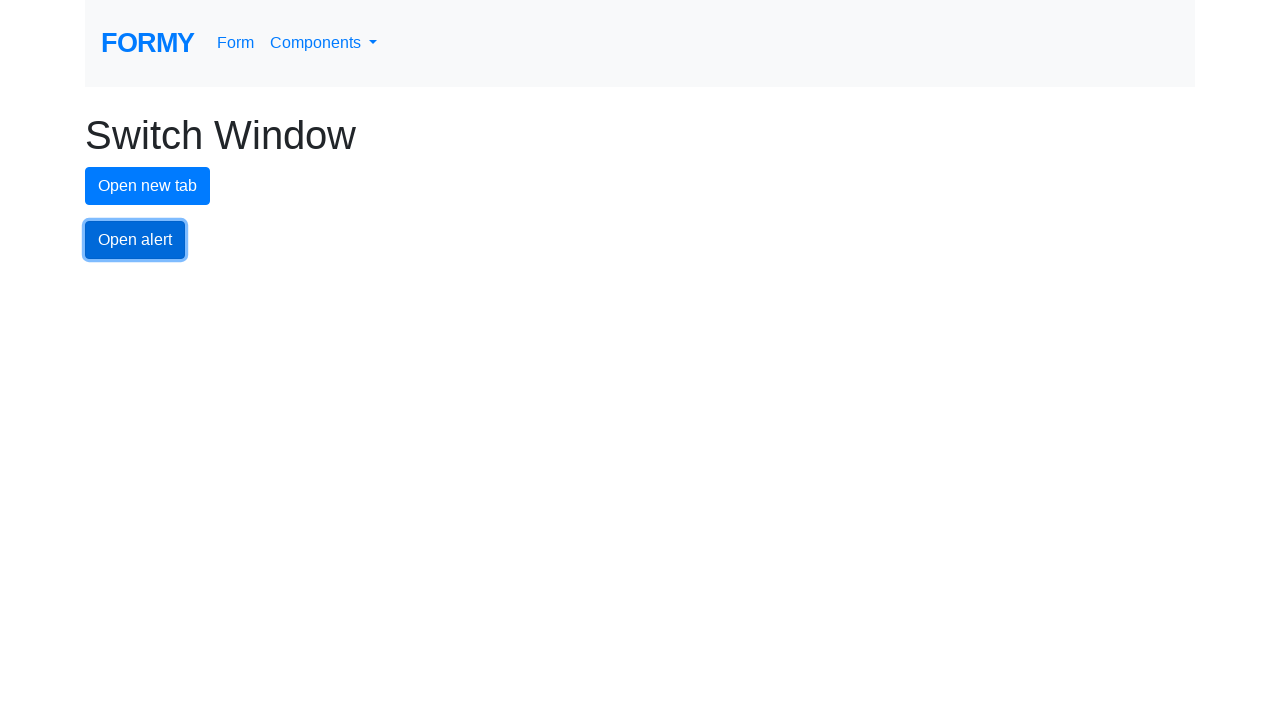